Tests jQuery UI nested dropdown menu by hovering over menu items (Enabled → Downloads → PDF) to verify proper menu expansion and visibility.

Starting URL: https://the-internet.herokuapp.com/jqueryui/menu

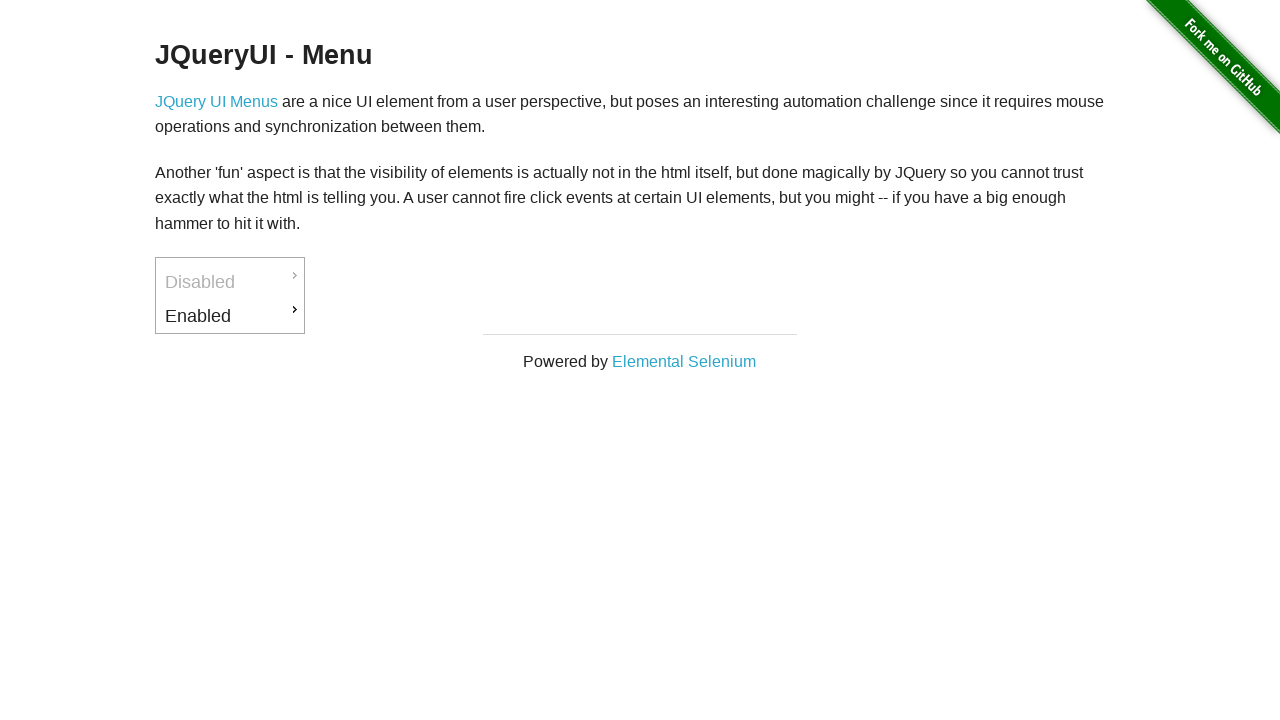

Hovered over 'Enabled' menu item to open first dropdown at (230, 316) on xpath=//a[contains(text(),'Enabled')]
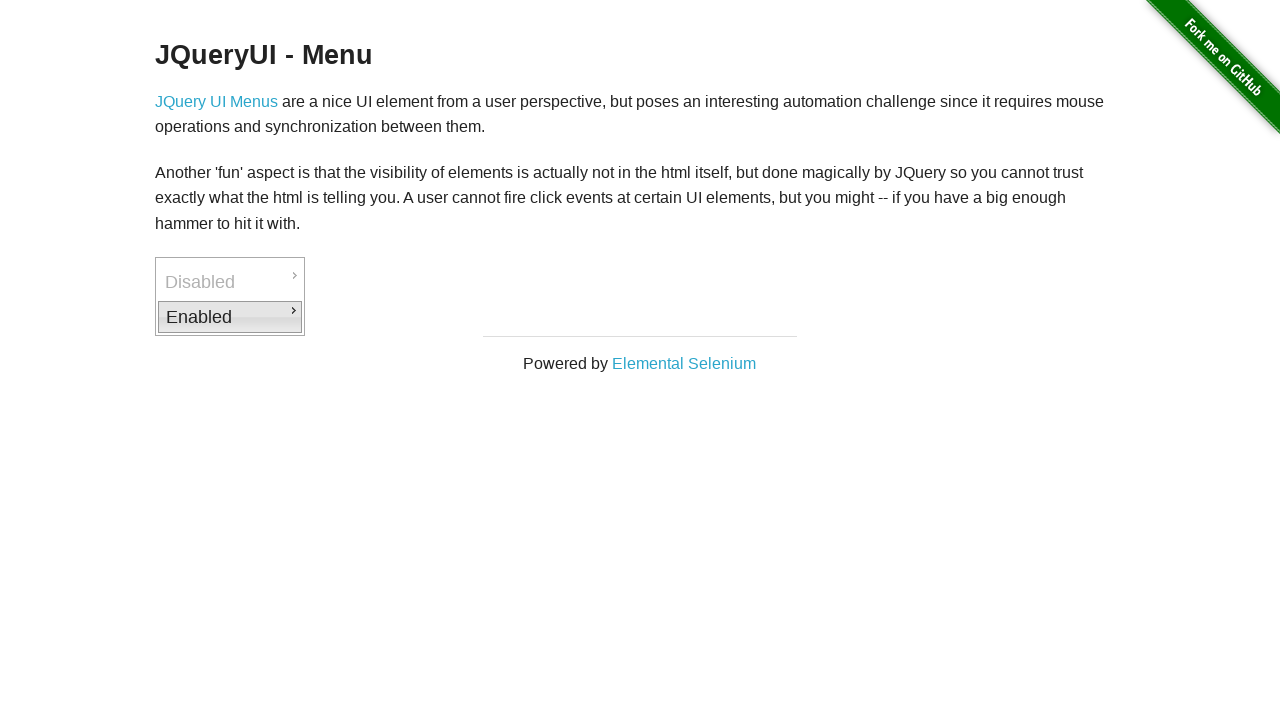

Waited for 'Downloads' submenu to become visible
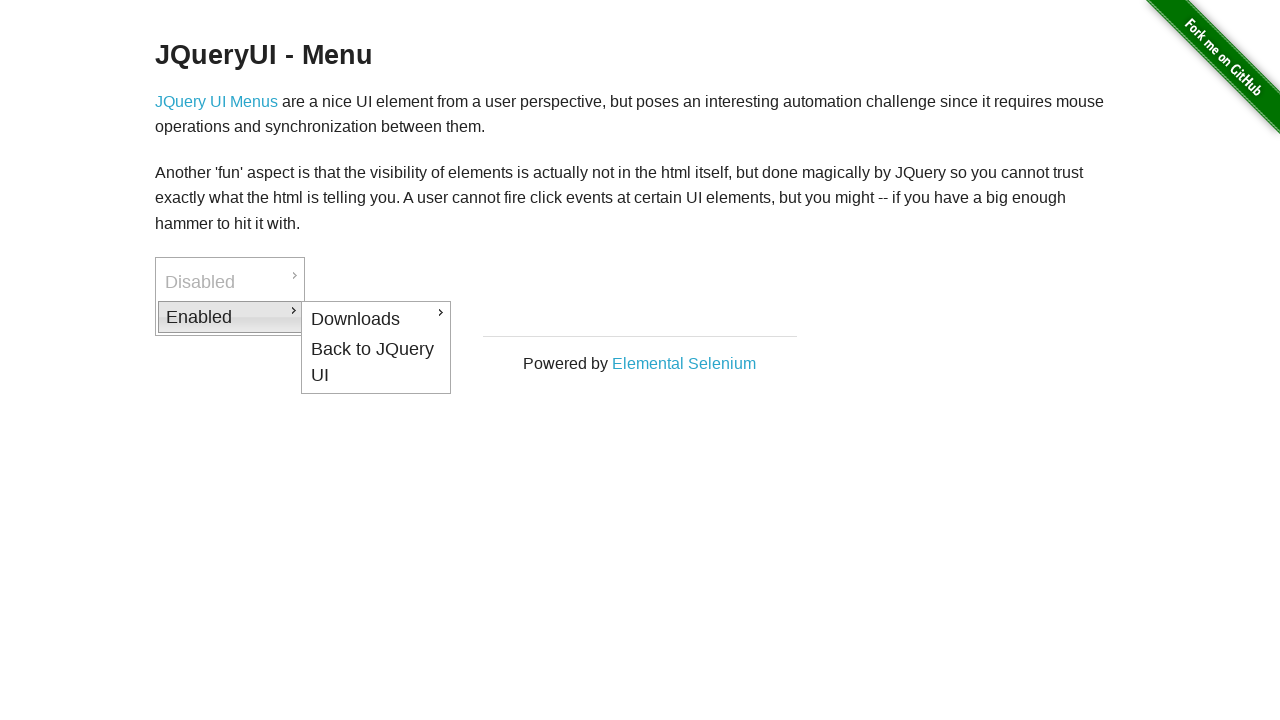

Hovered over 'Downloads' submenu to expand nested menu at (376, 319) on xpath=//a[contains(text(),'Downloads')]
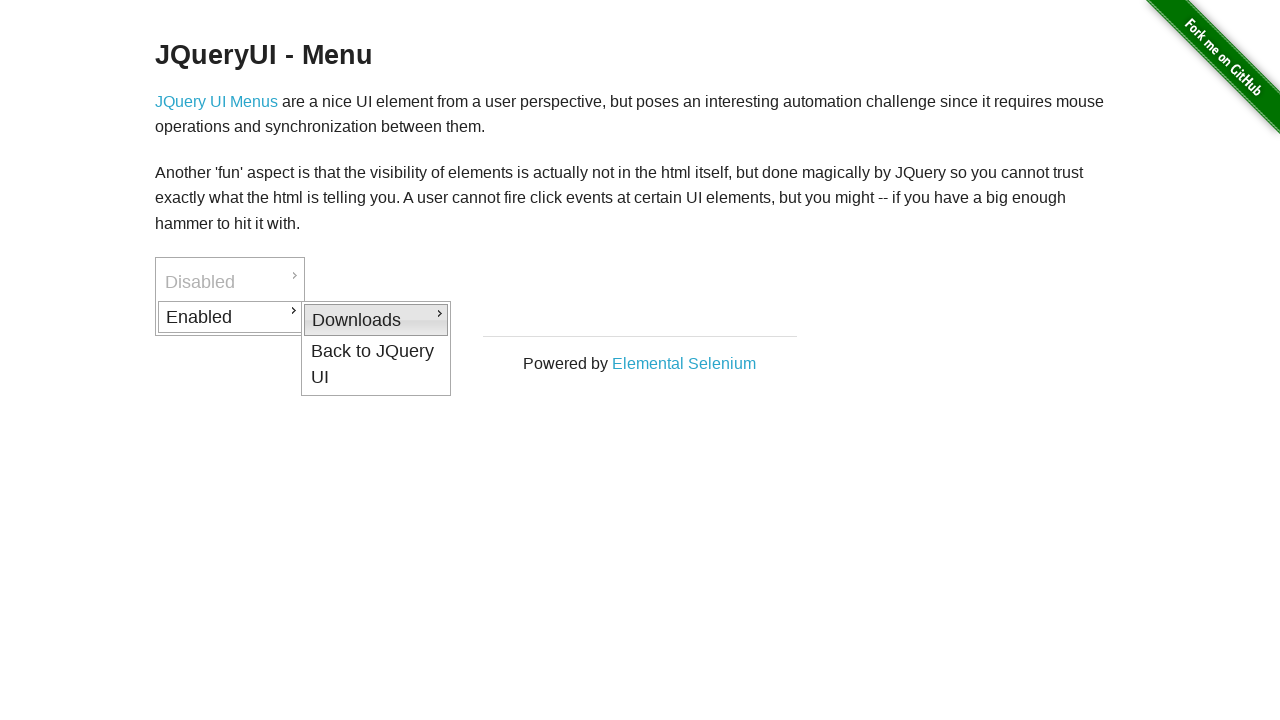

Waited for 'PDF' option to become visible
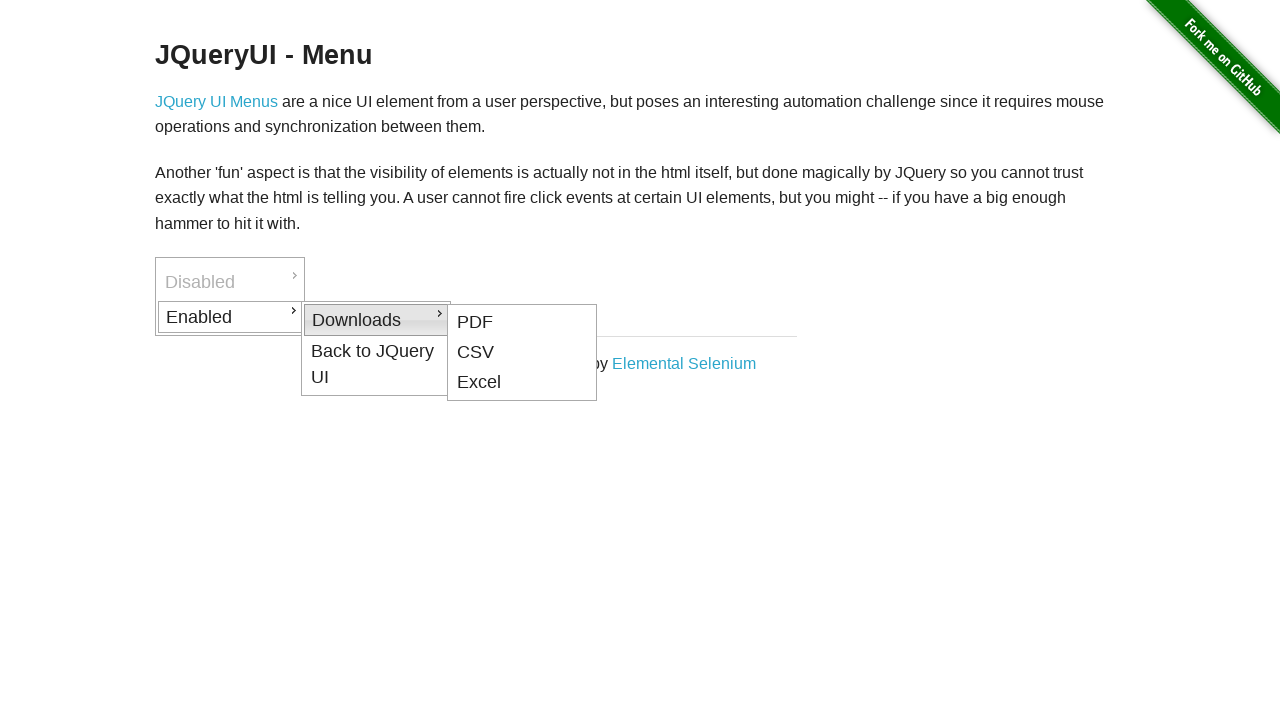

Hovered over 'PDF' option to verify menu expansion and visibility at (522, 322) on xpath=//a[contains(text(),'PDF')]
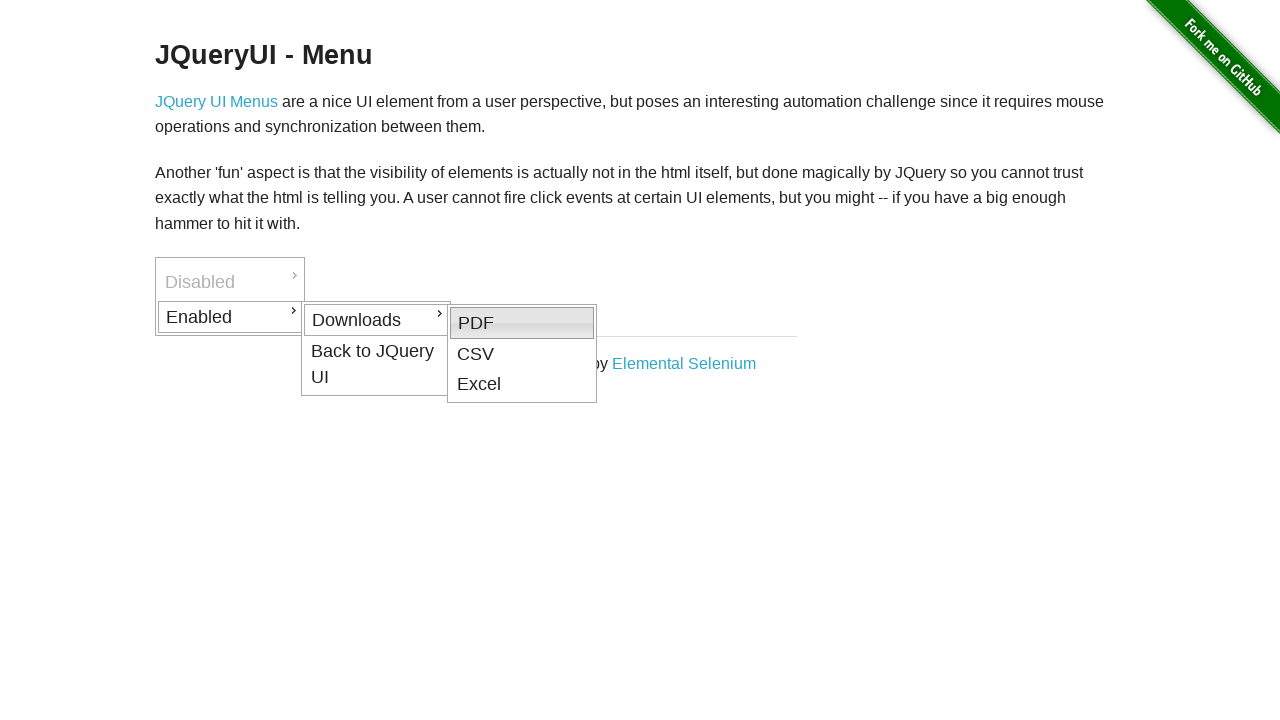

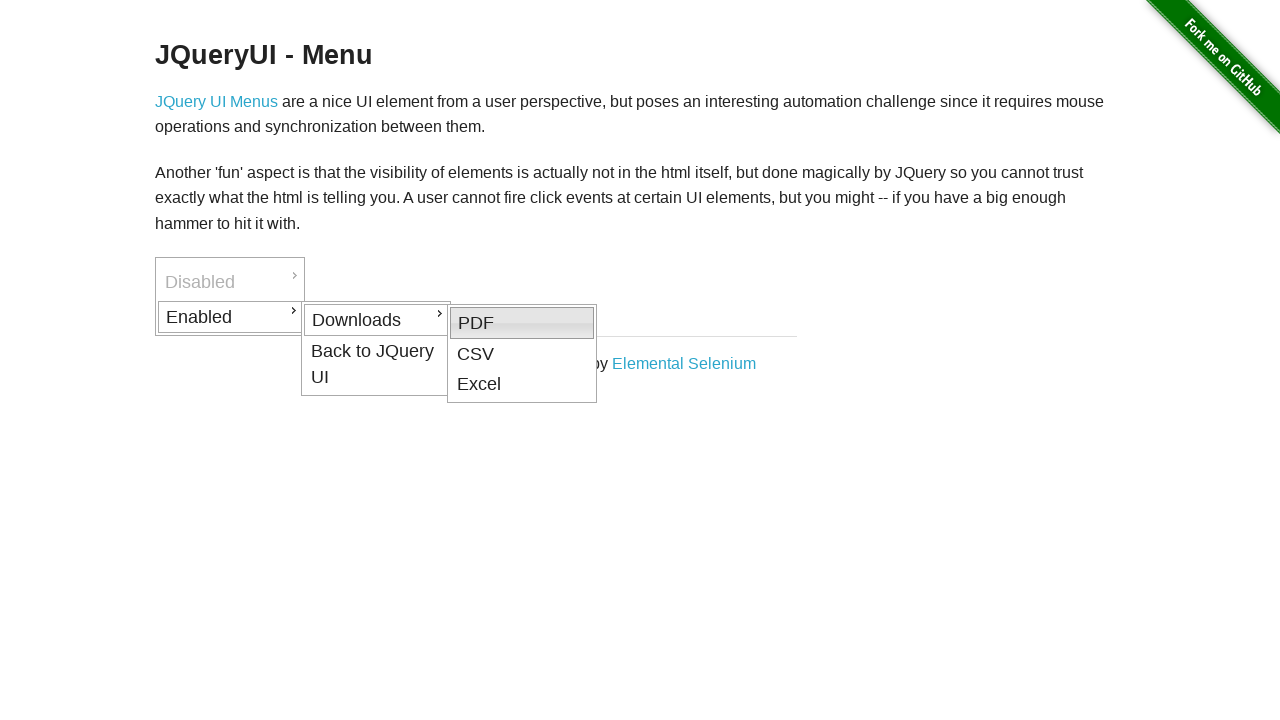